Tests scrolling functionality by repeatedly scrolling to the bottom of a Meituan page until all content is loaded.

Starting URL: https://i.meituan.com/cosmetology/wiki.html?tagid=2

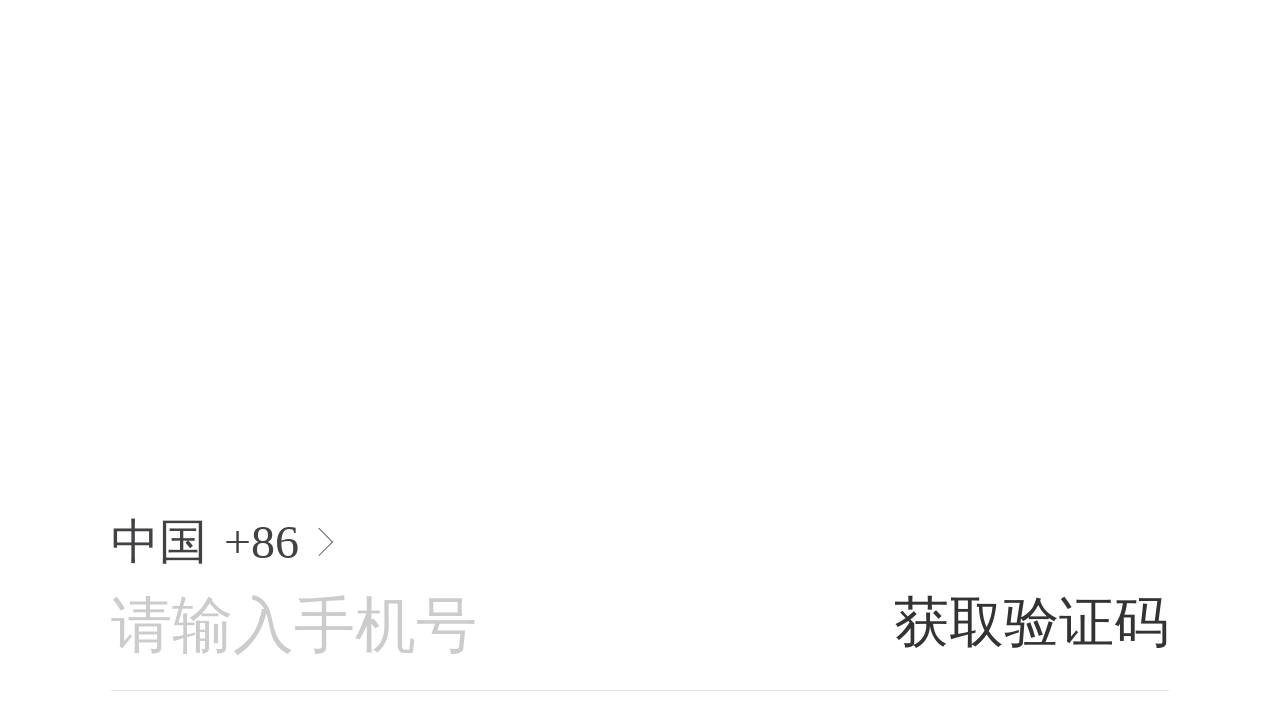

Waited for page to reach networkidle load state
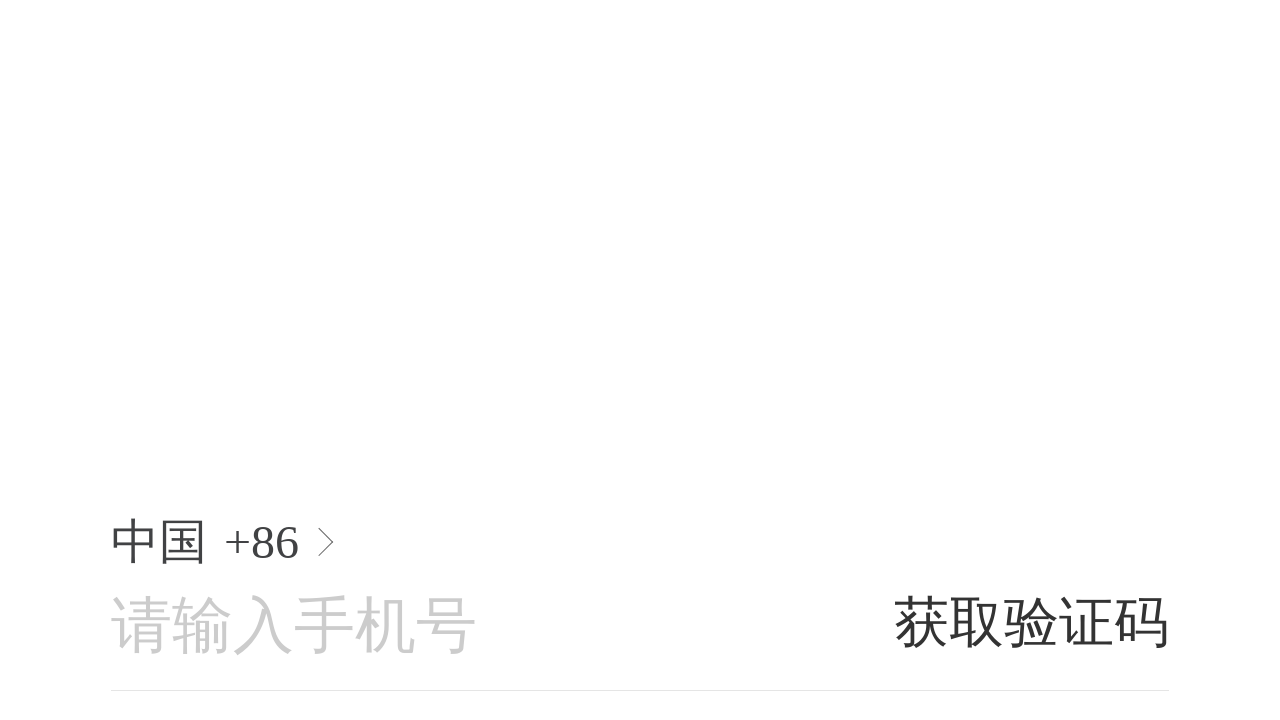

Scrolled to bottom of page to load dynamic content
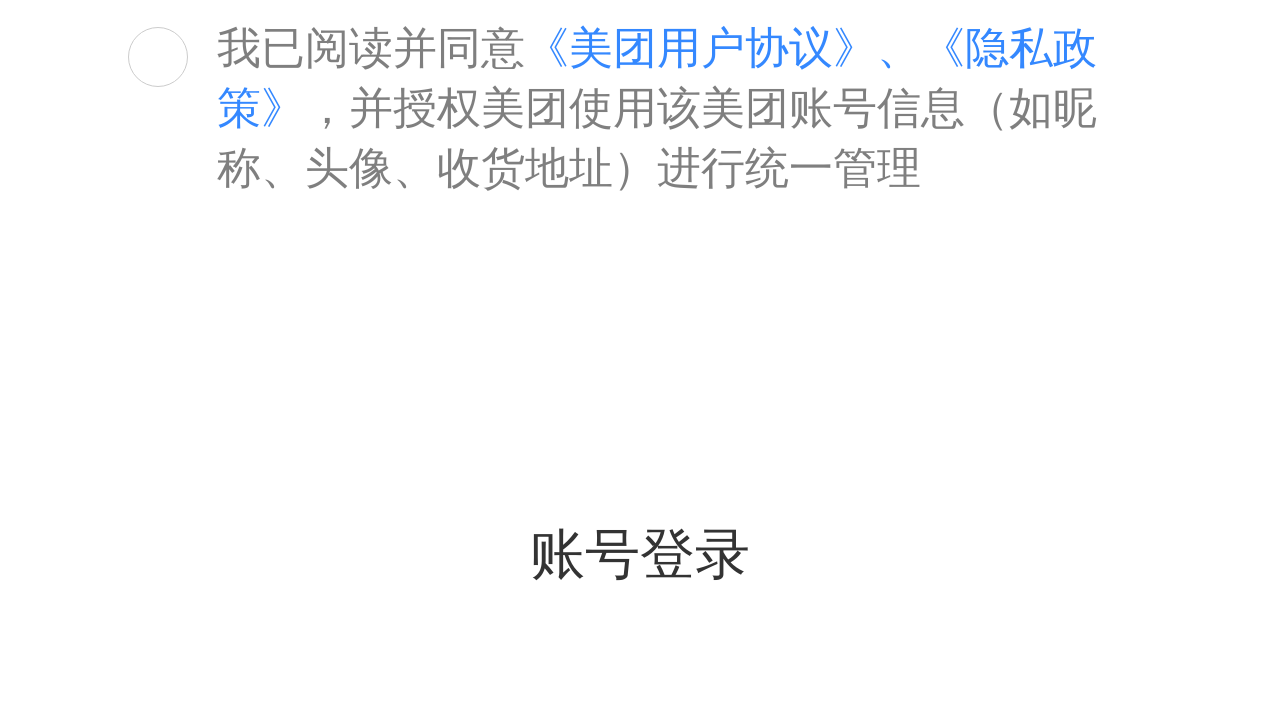

Waited 1 second for new content to load after scrolling
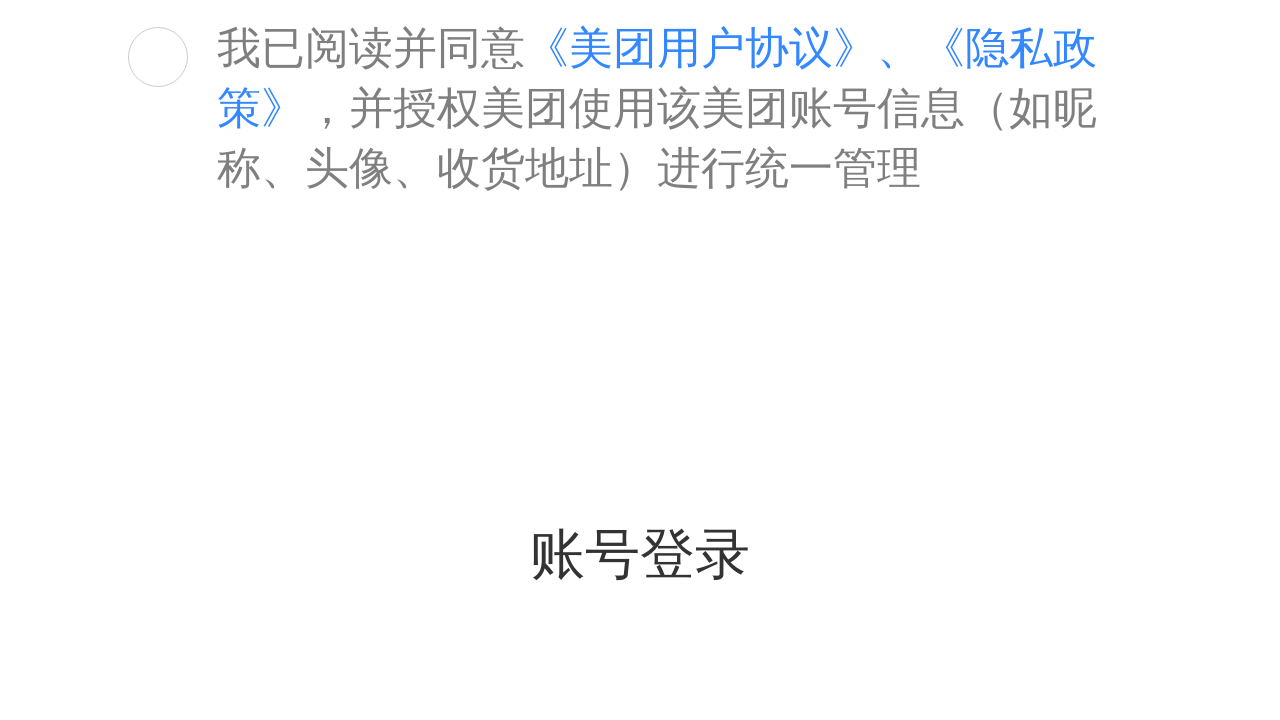

Scrolled to bottom of page to load dynamic content
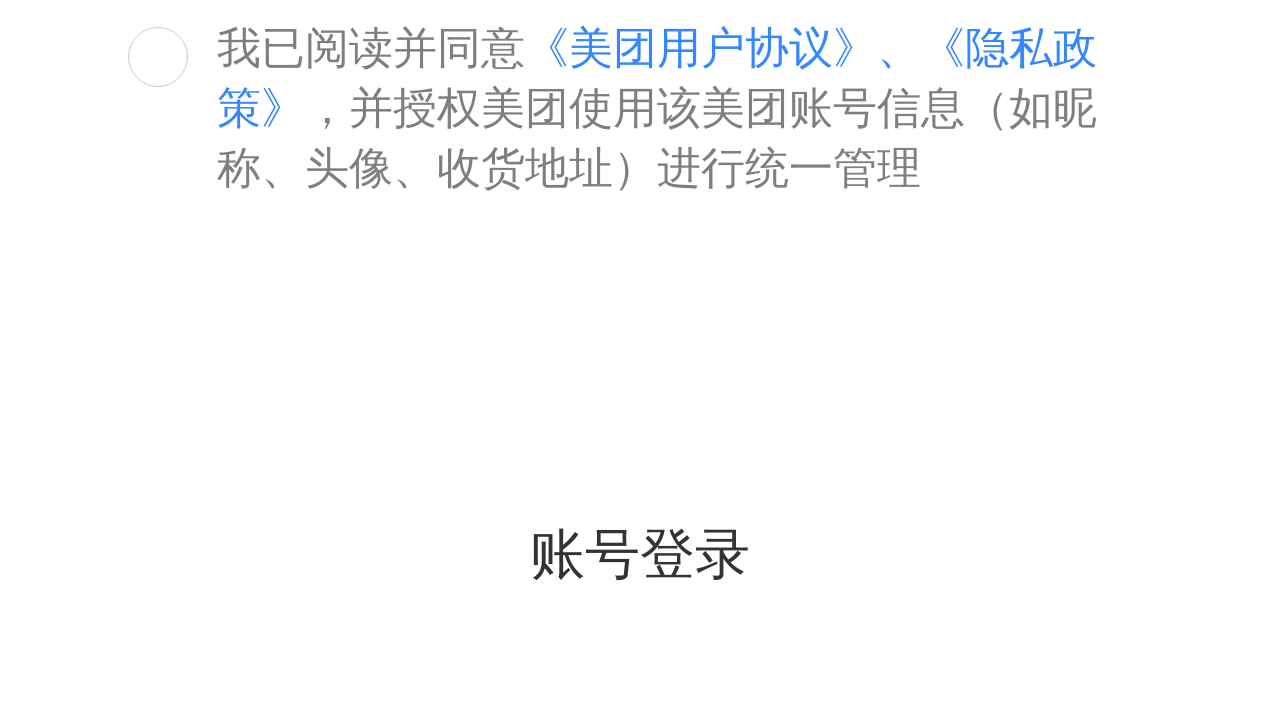

Waited 1 second for new content to load after scrolling
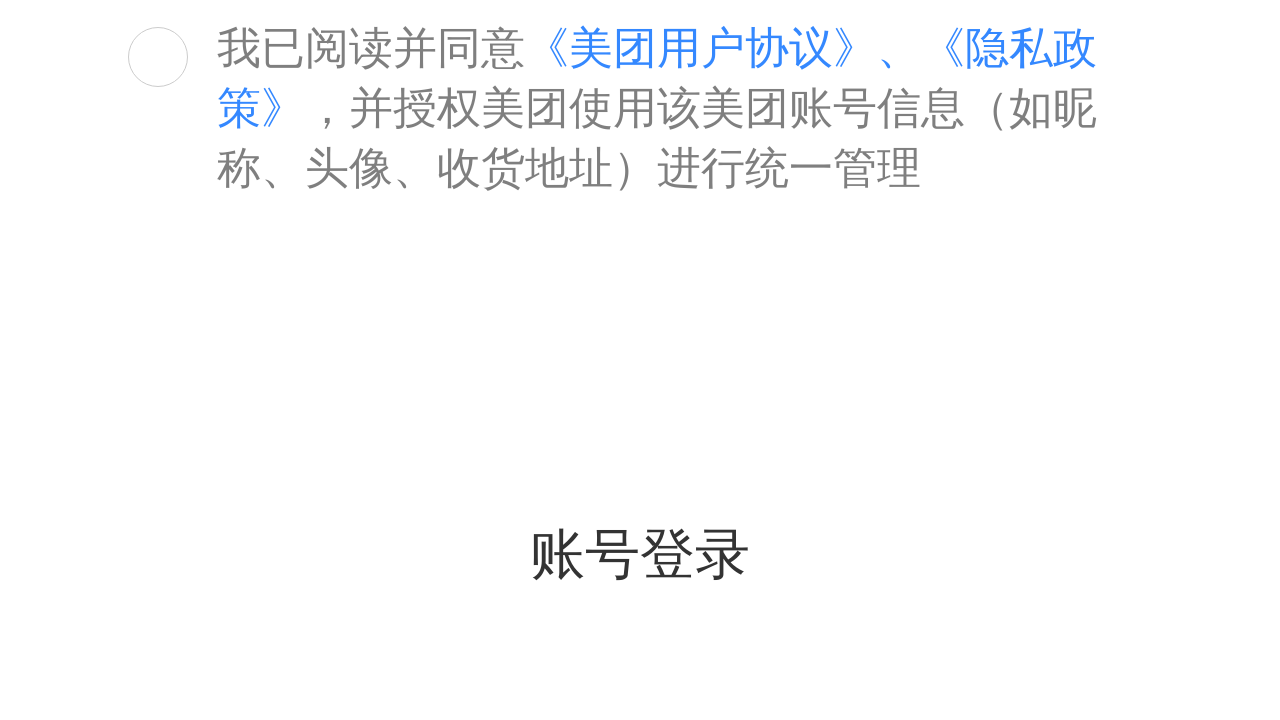

Scrolled to bottom of page to load dynamic content
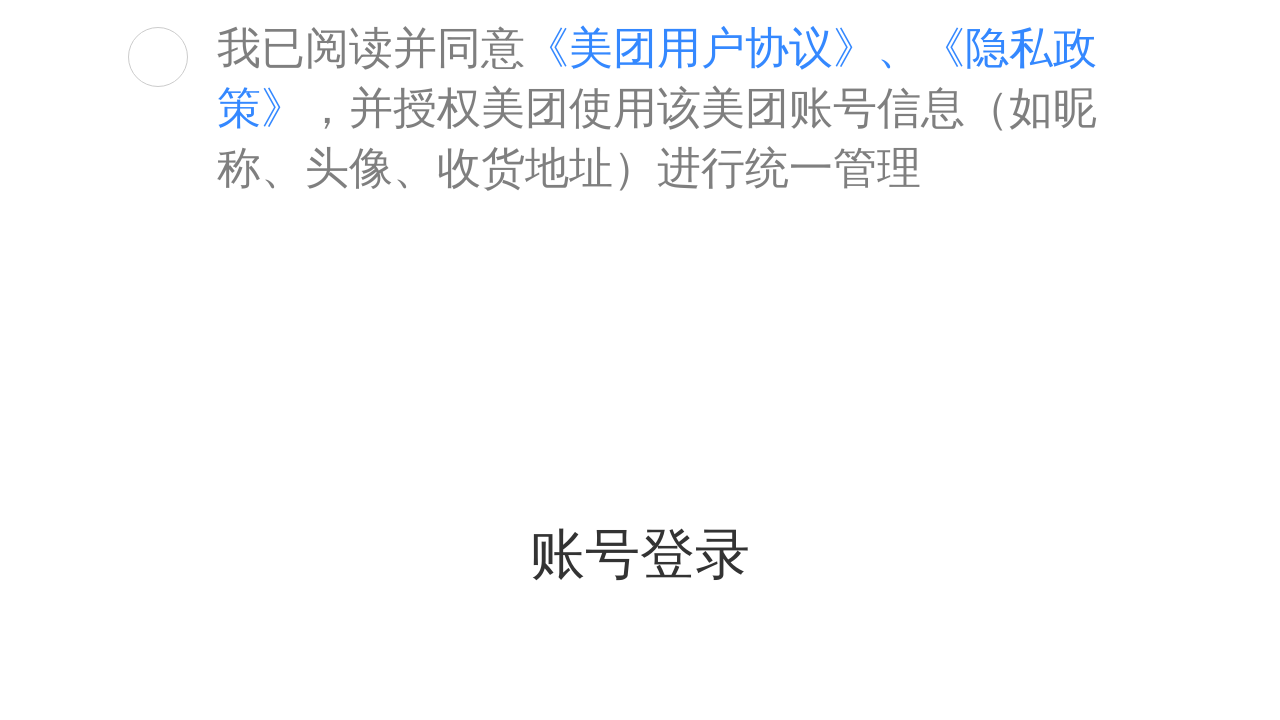

Waited 1 second for new content to load after scrolling
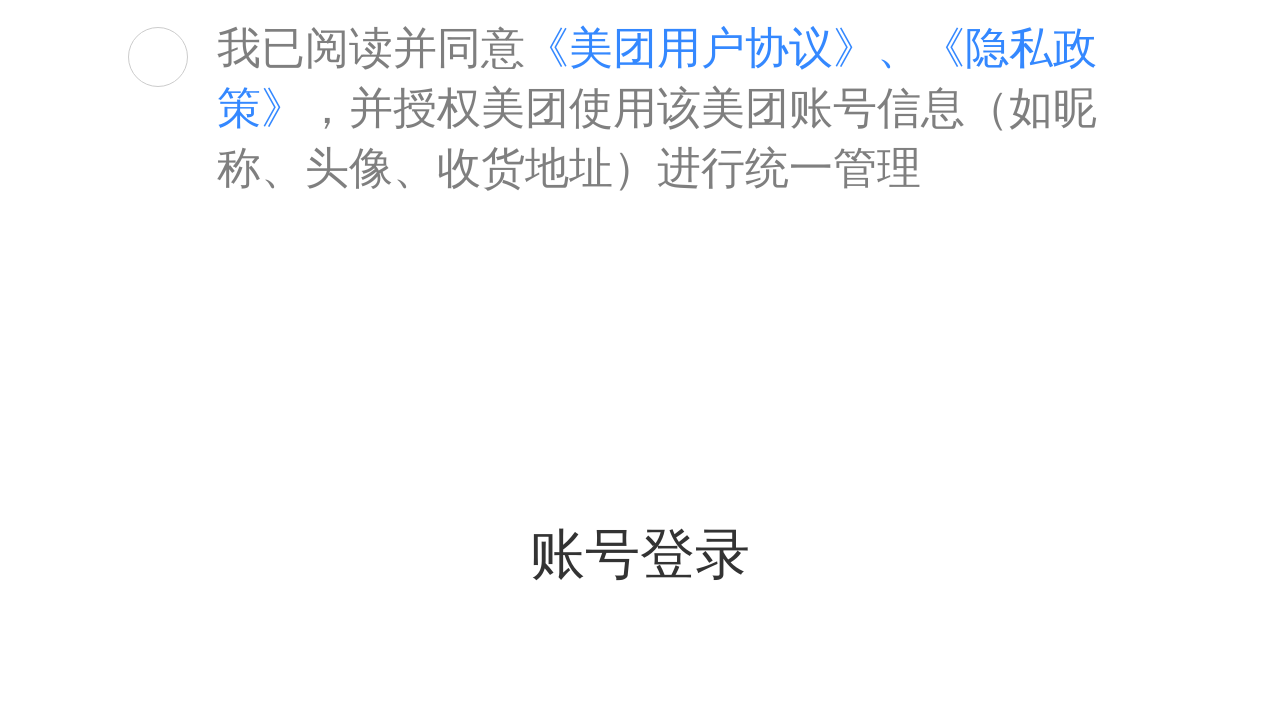

Scrolled to bottom of page to load dynamic content
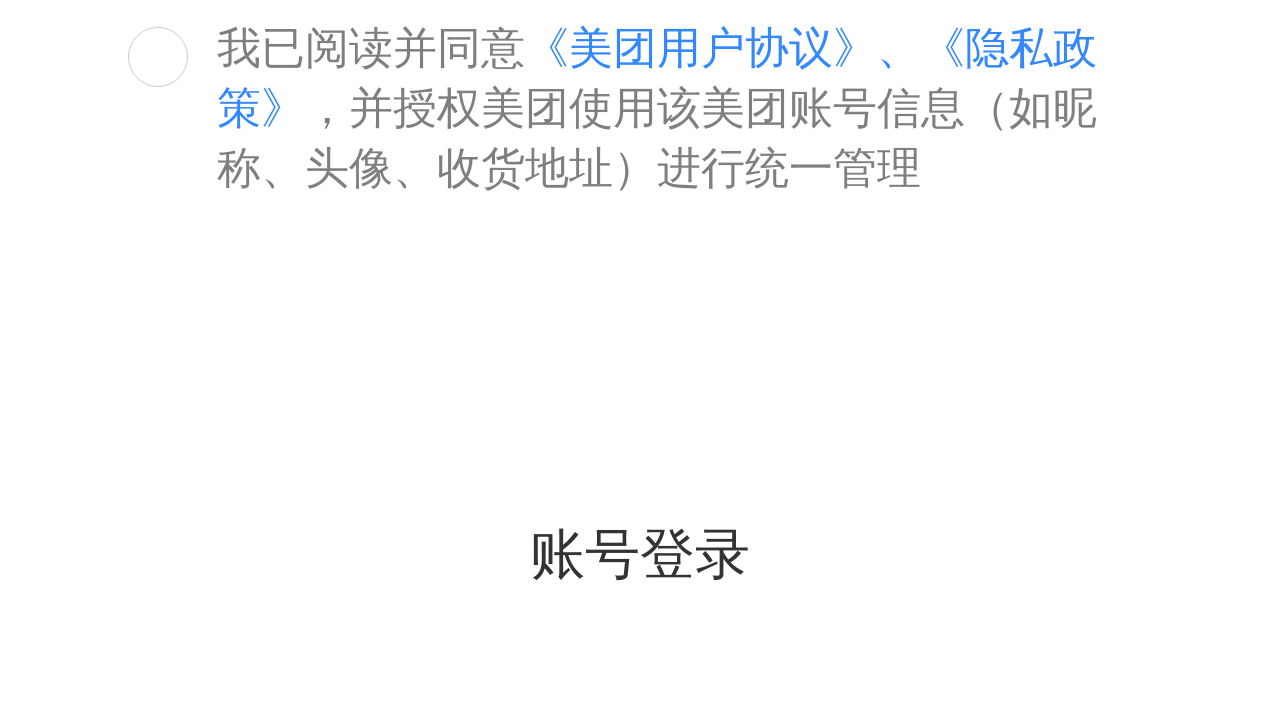

Waited 1 second for new content to load after scrolling
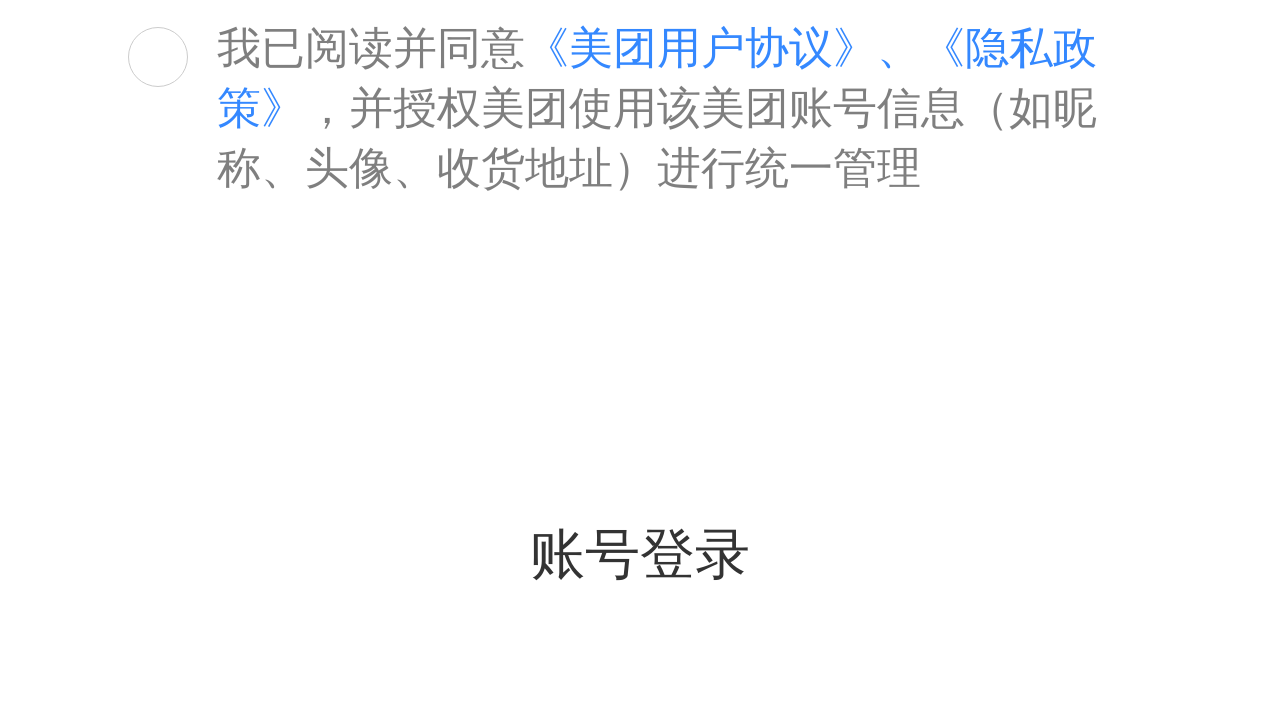

Scrolled to bottom of page to load dynamic content
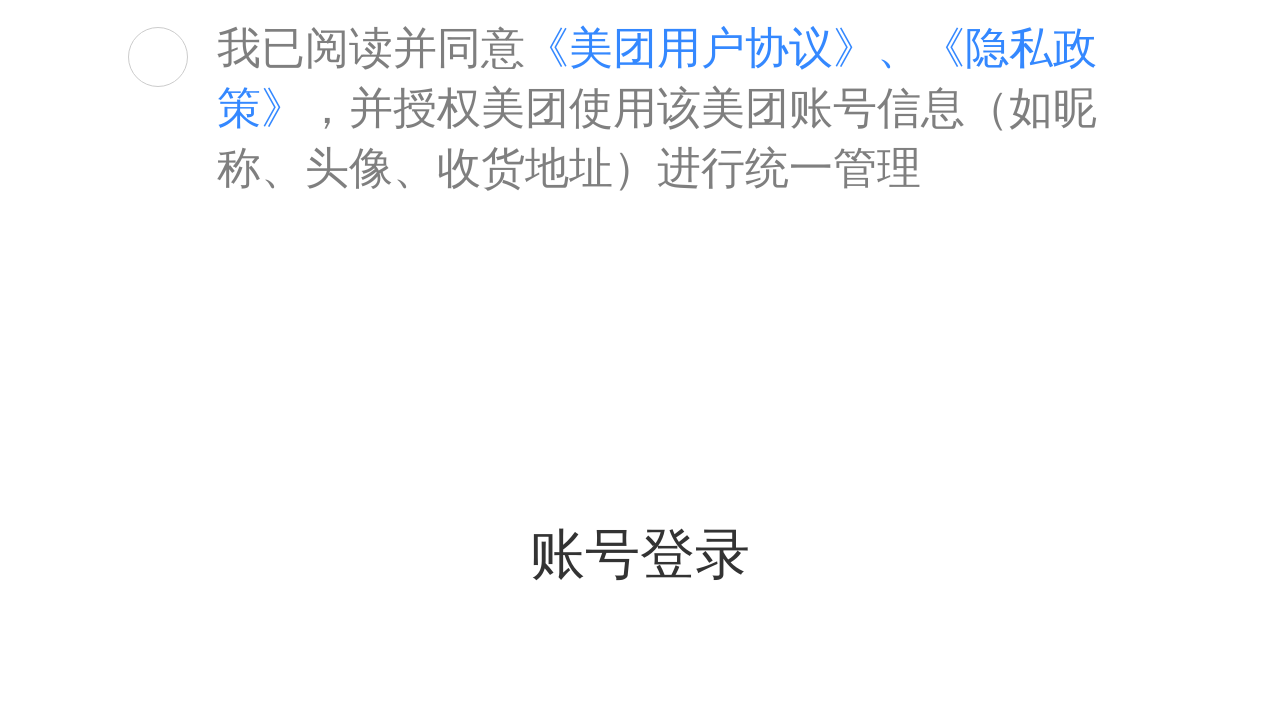

Waited 1 second for new content to load after scrolling
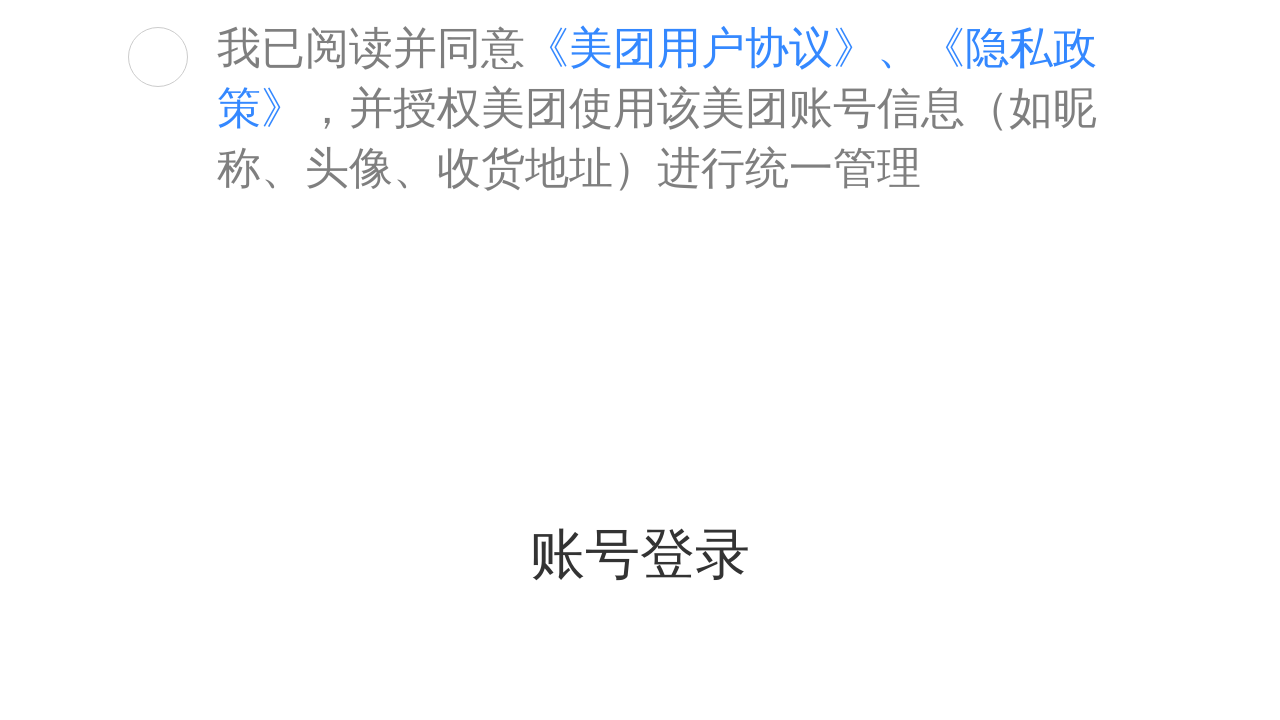

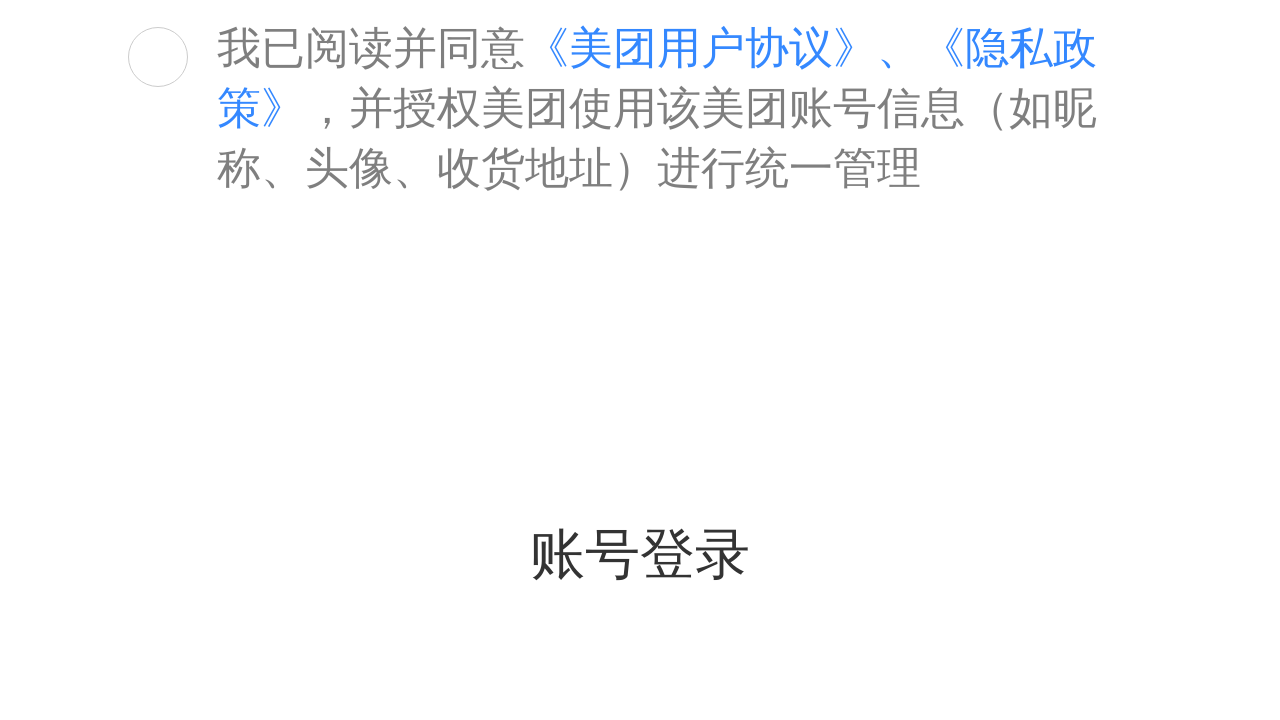